Tests a text field by verifying it's enabled, filling it with a name, and checking the value

Starting URL: http://antoniotrindade.com.br/treinoautomacao/elementsweb.html

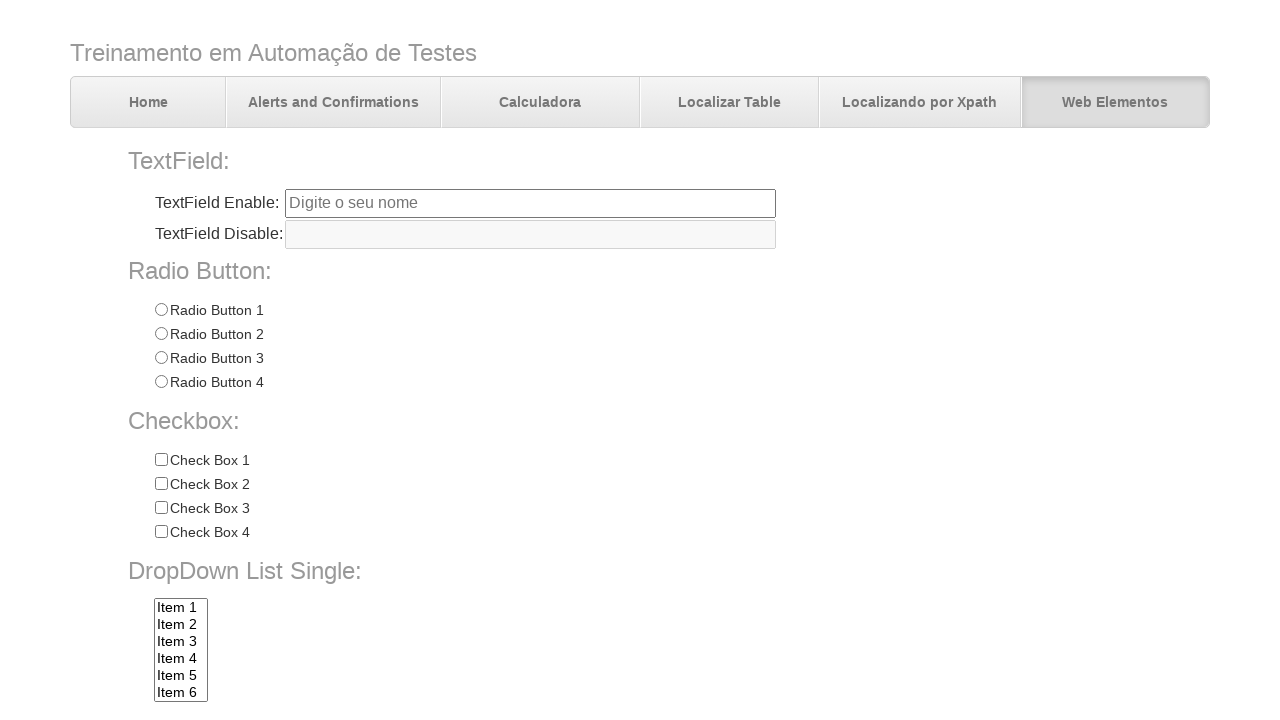

Navigated to ElementsWeb test page
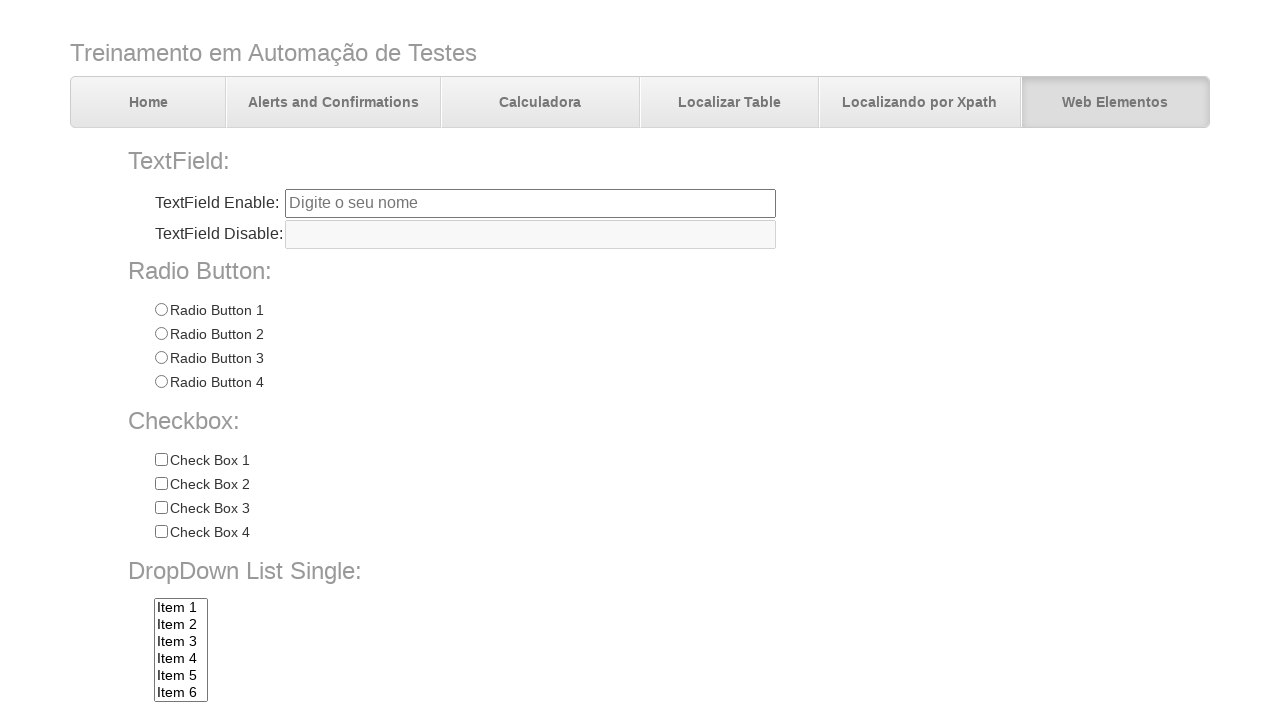

Located text field with name 'txtbox1'
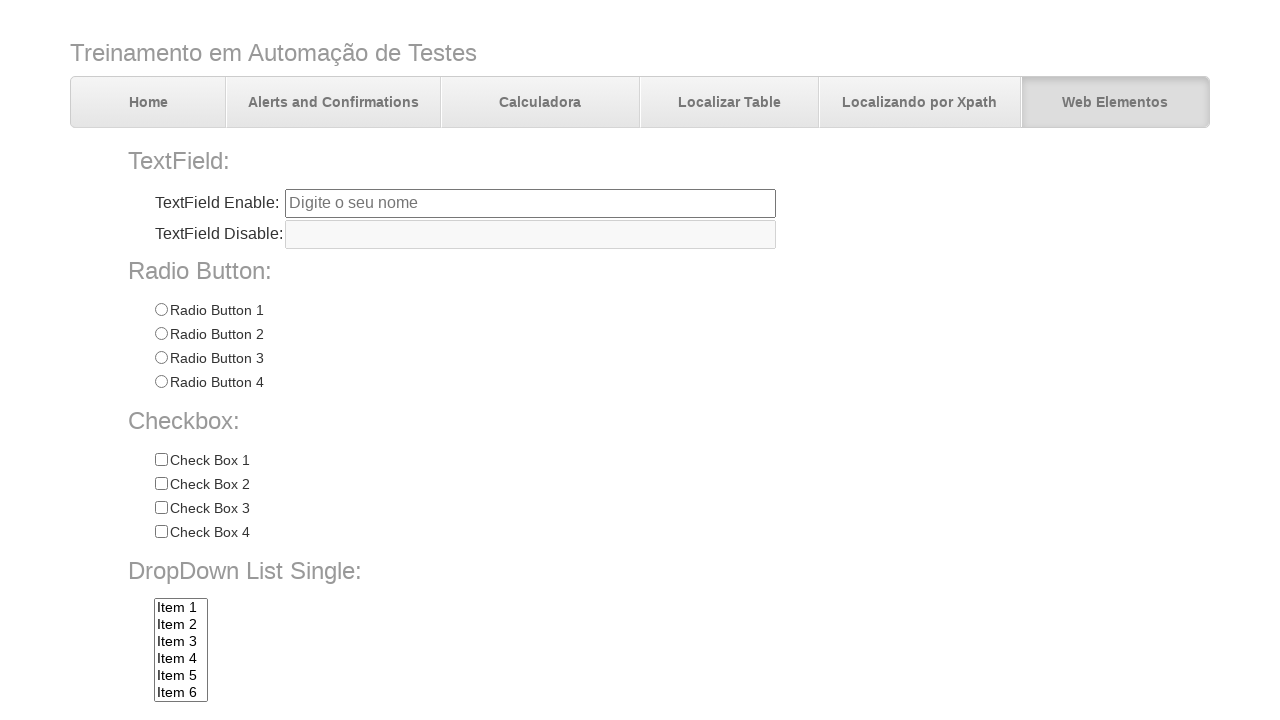

Verified that text field is enabled
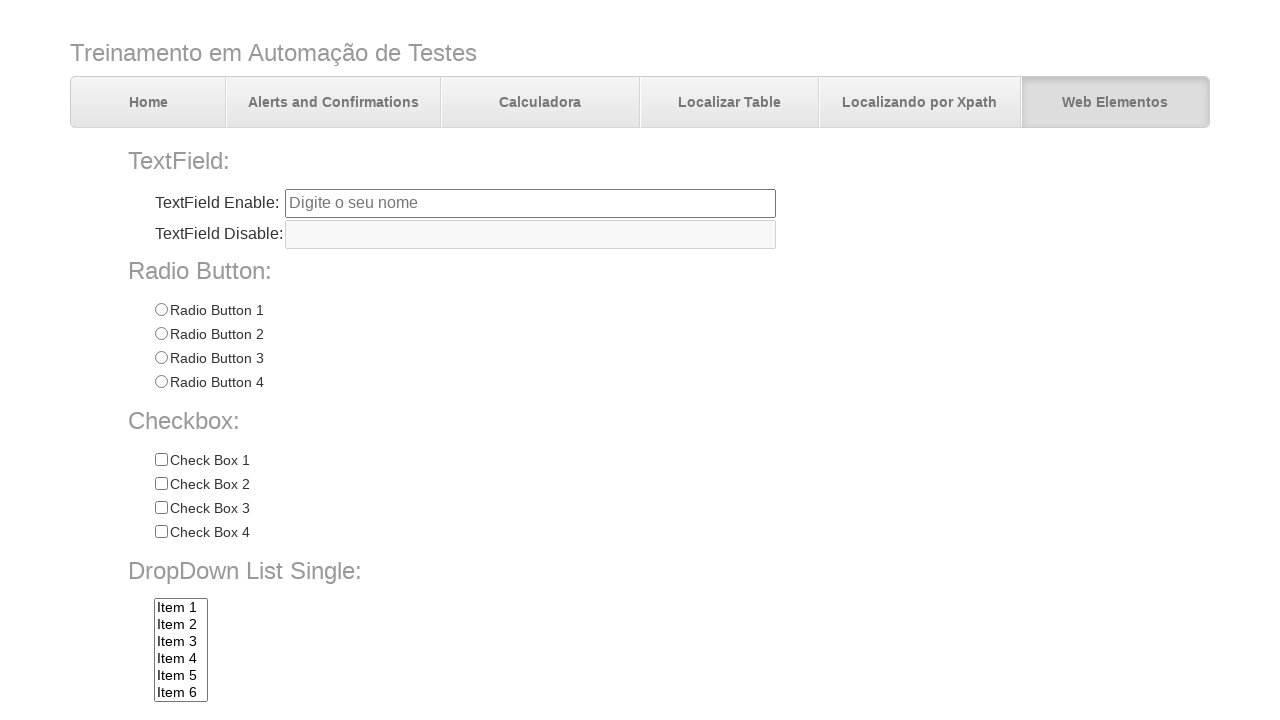

Filled text field with name 'Antônio' on input[name='txtbox1']
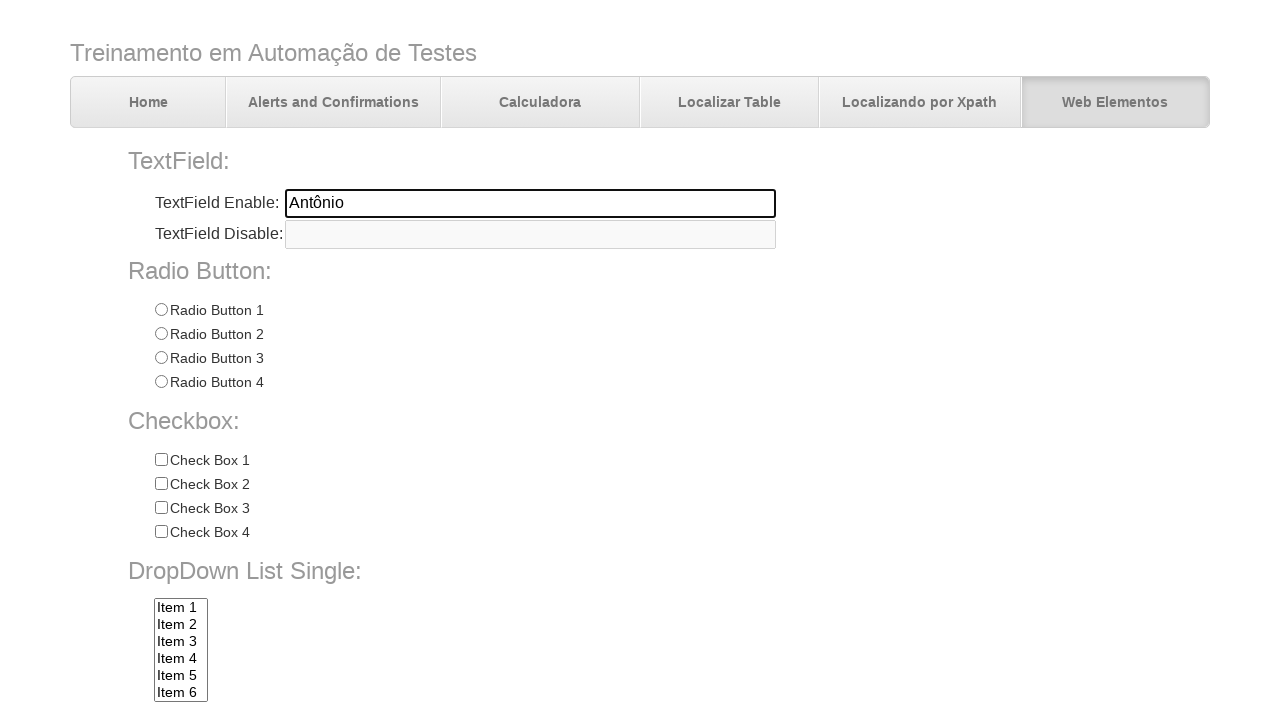

Verified that text field contains the value 'Antônio'
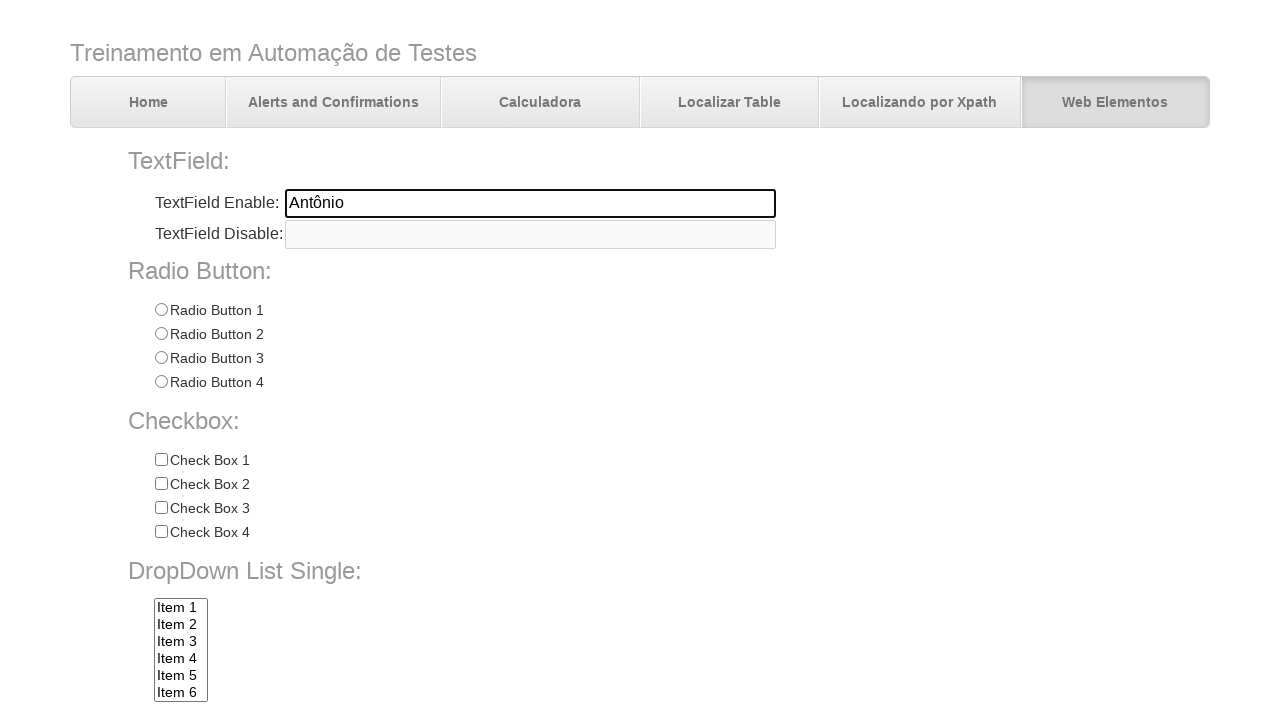

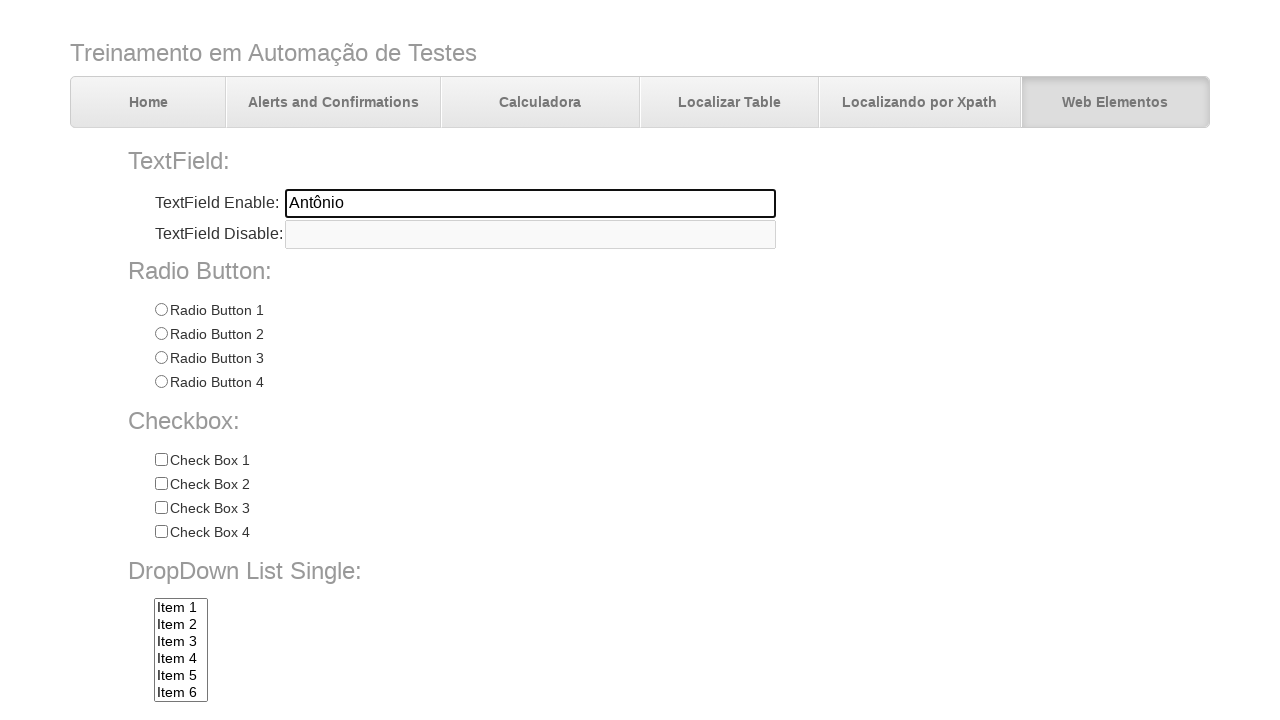